Performs click-and-hold, move to target, then release the mouse button

Starting URL: https://crossbrowsertesting.github.io/drag-and-drop

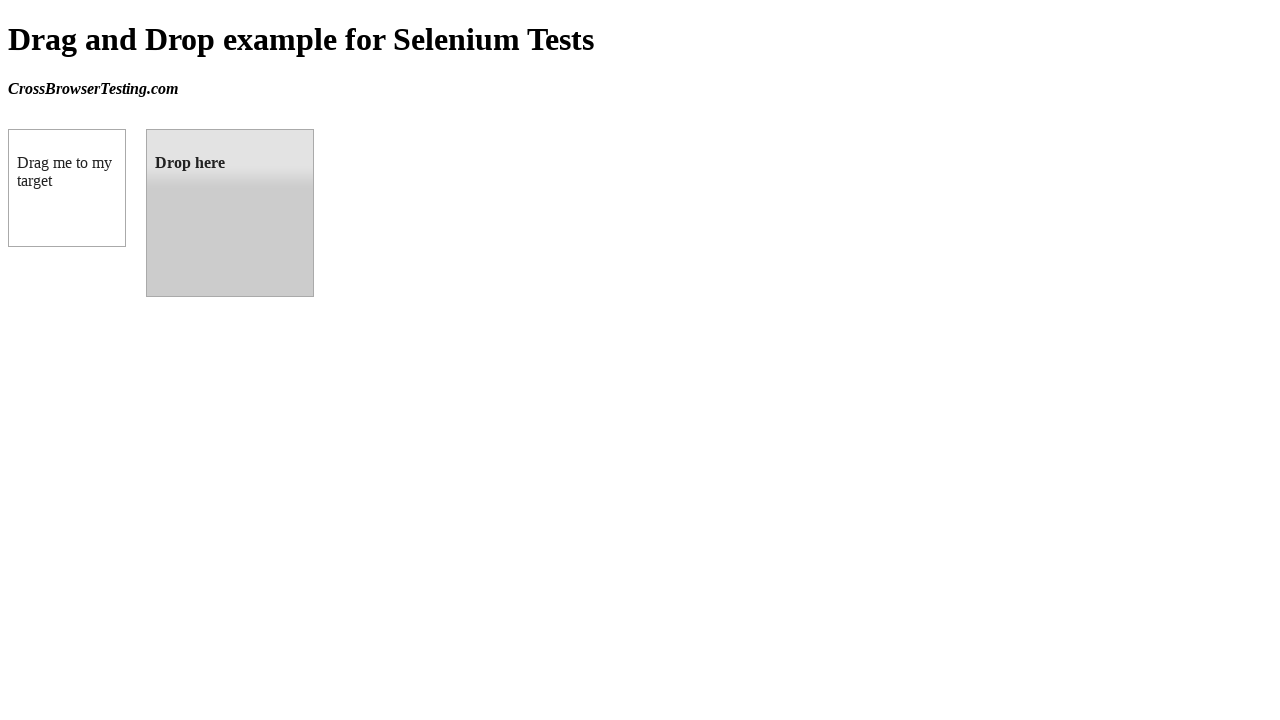

Moved mouse to center of draggable element at (67, 188)
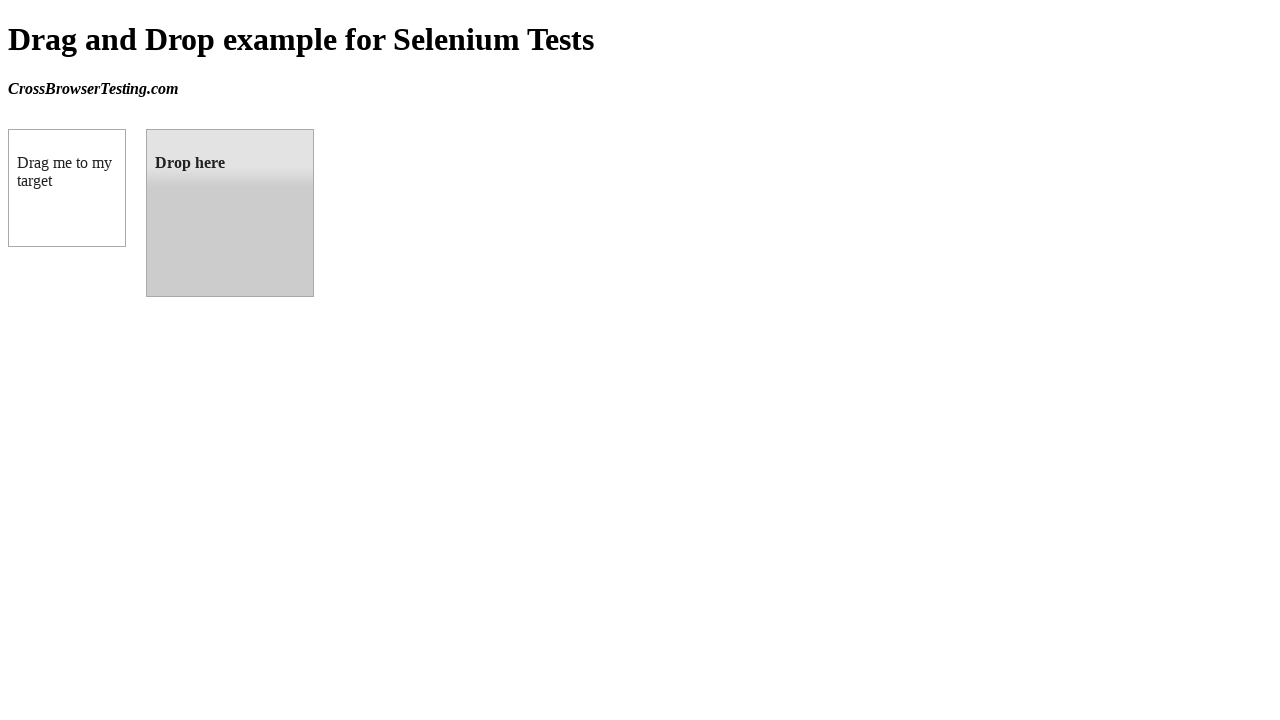

Pressed mouse button down on draggable element at (67, 188)
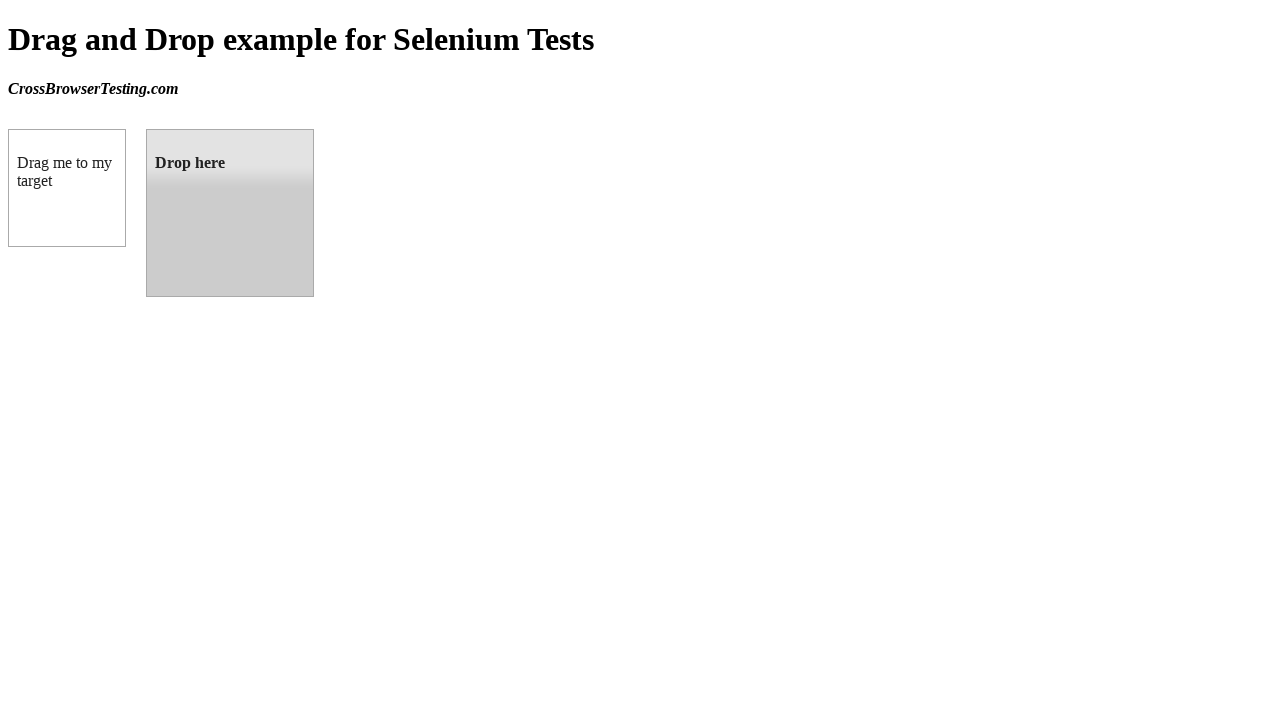

Moved mouse to center of droppable target while holding button at (230, 213)
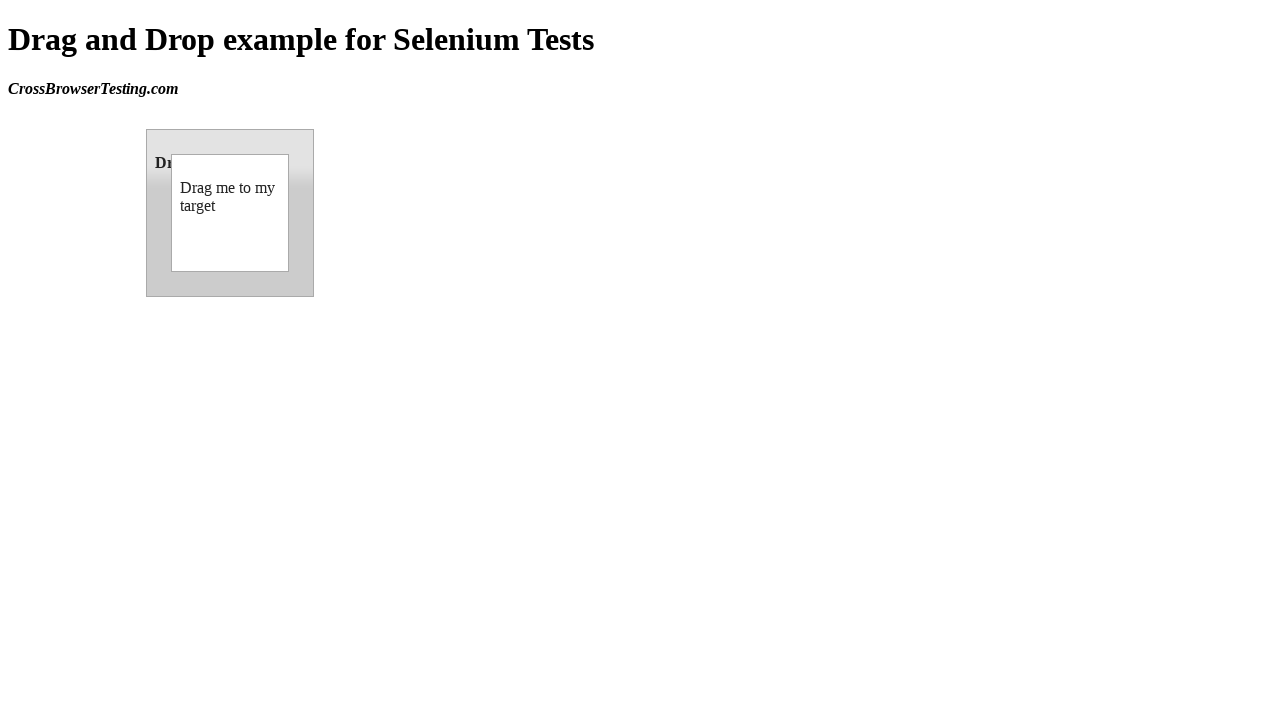

Released mouse button to complete drag-and-drop at (230, 213)
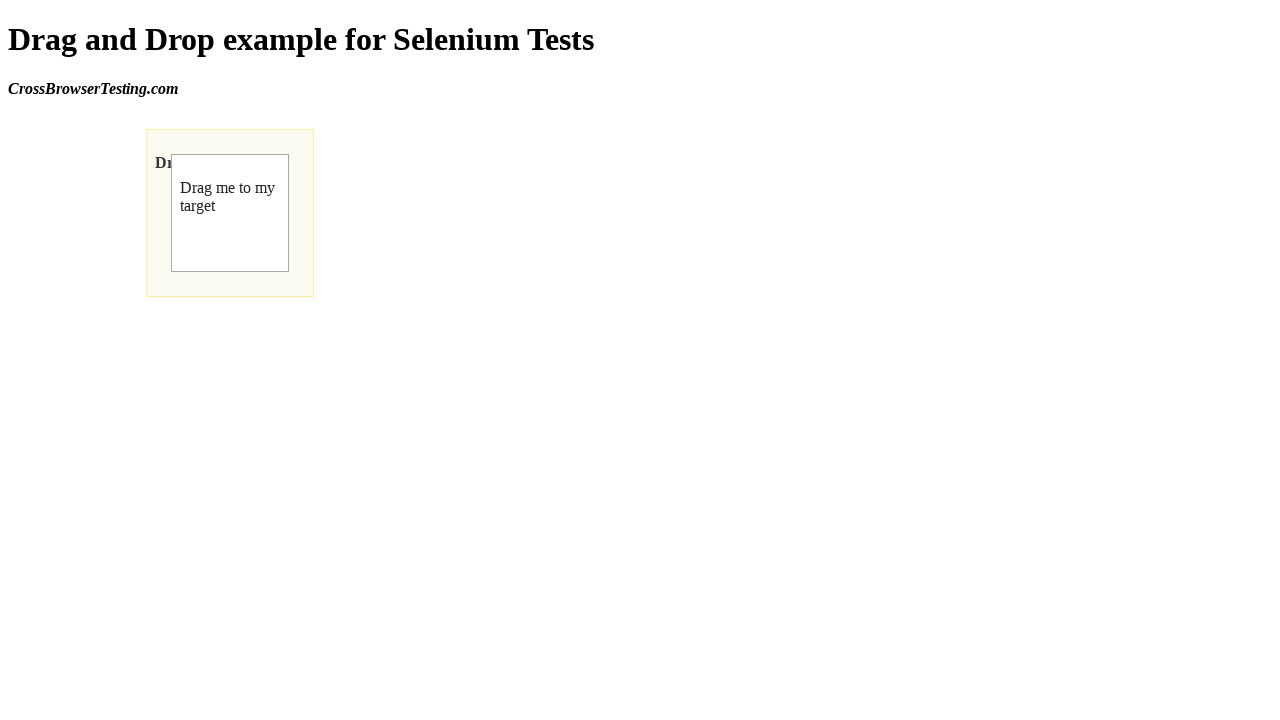

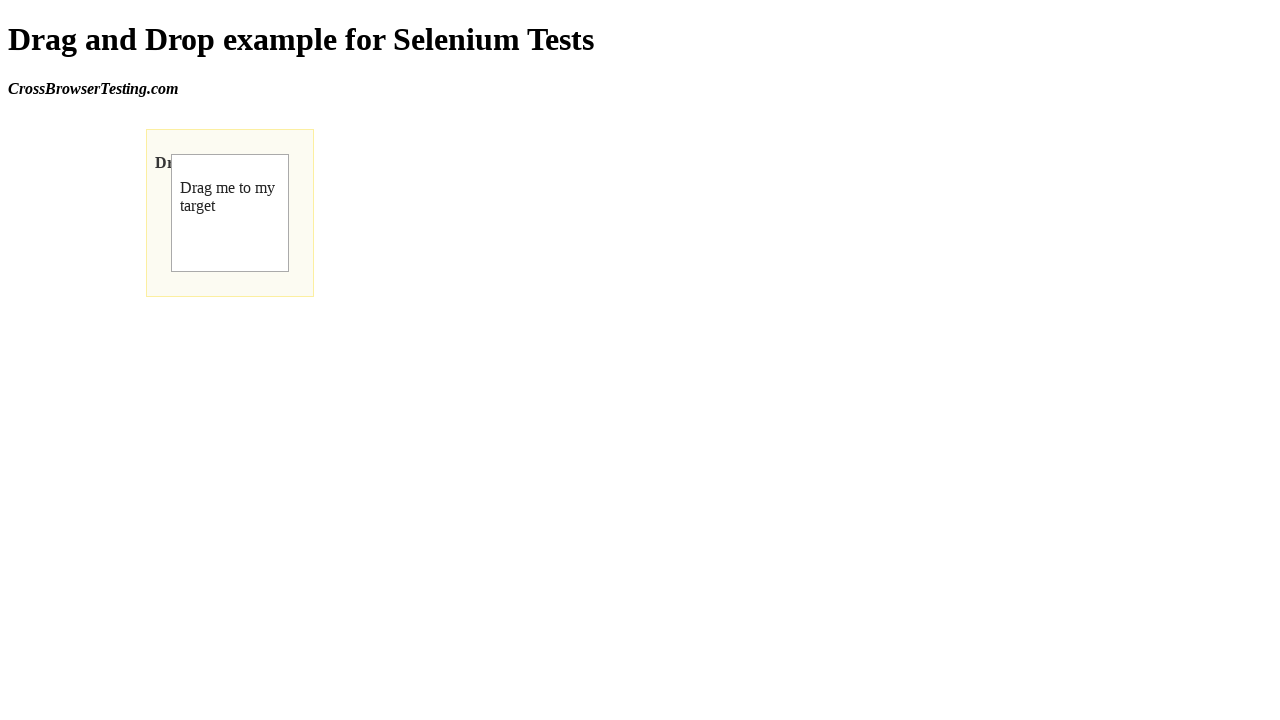